Tests entering text in a JavaScript prompt dialog by triggering the prompt, entering text, and accepting it

Starting URL: https://automationfc.github.io/basic-form/index.html

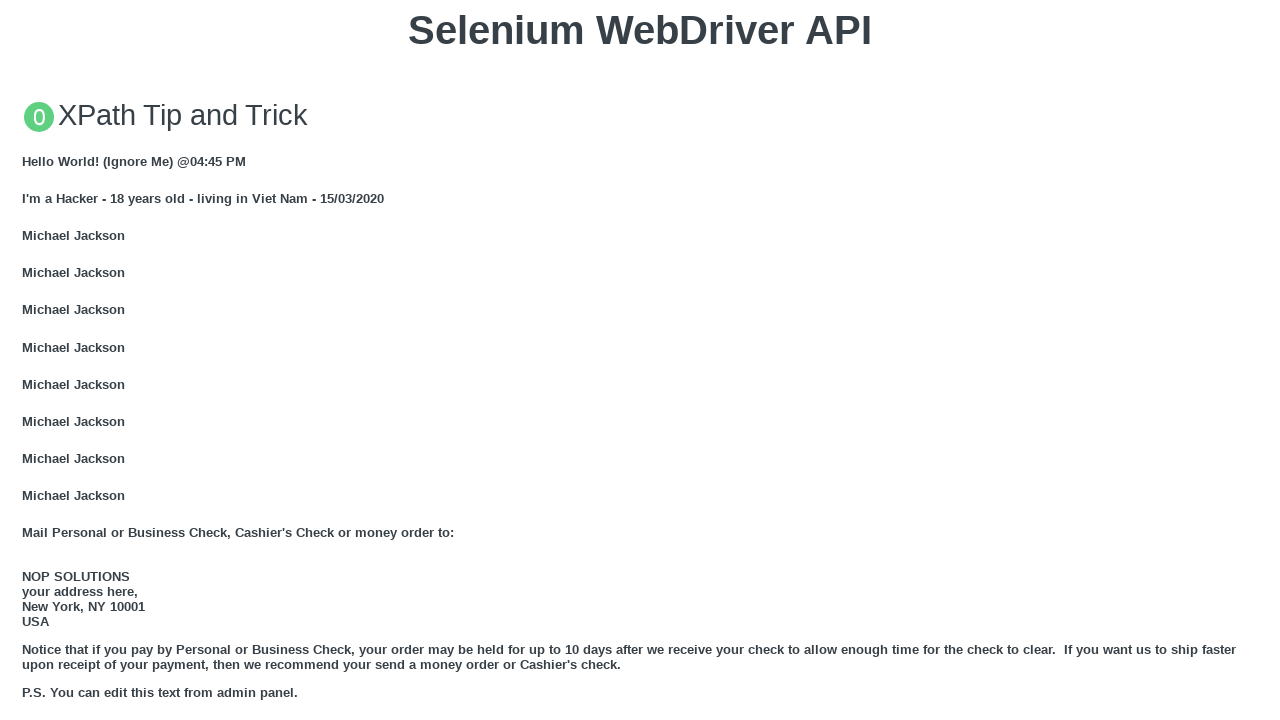

Set up dialog handler for JavaScript prompt
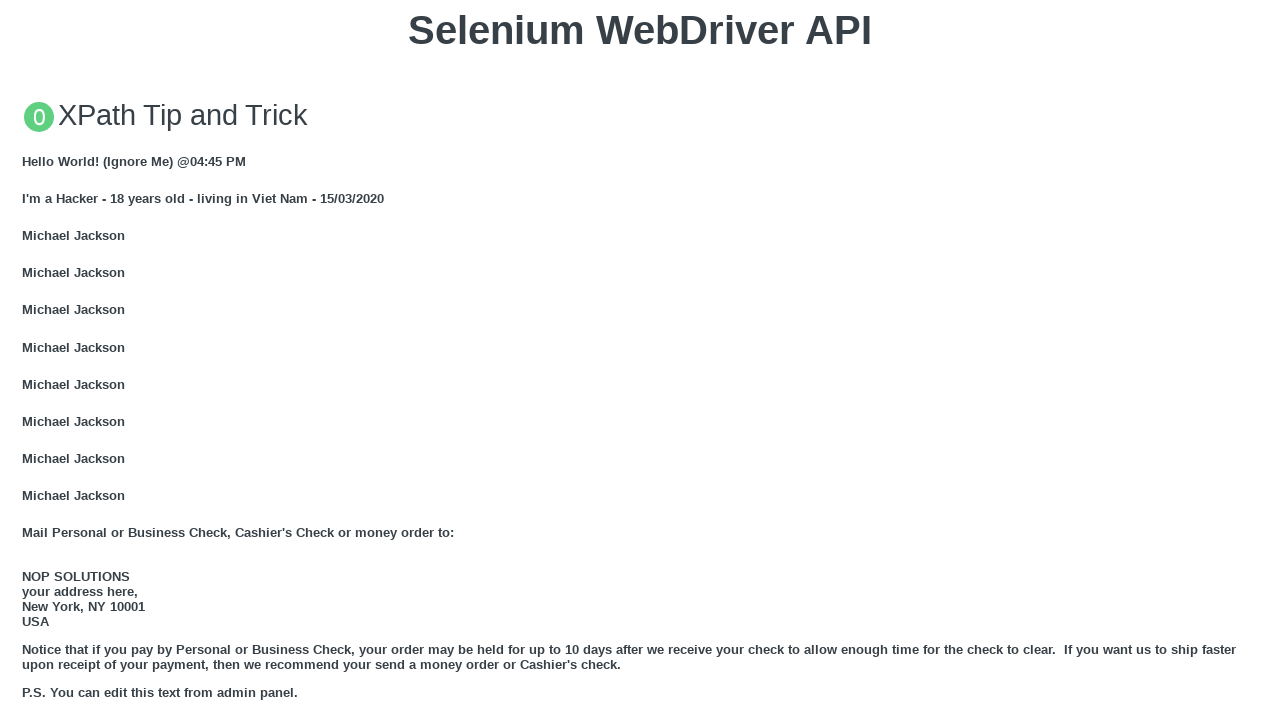

Clicked button to trigger JavaScript prompt dialog at (640, 360) on xpath=//div/button[text()='Click for JS Prompt']
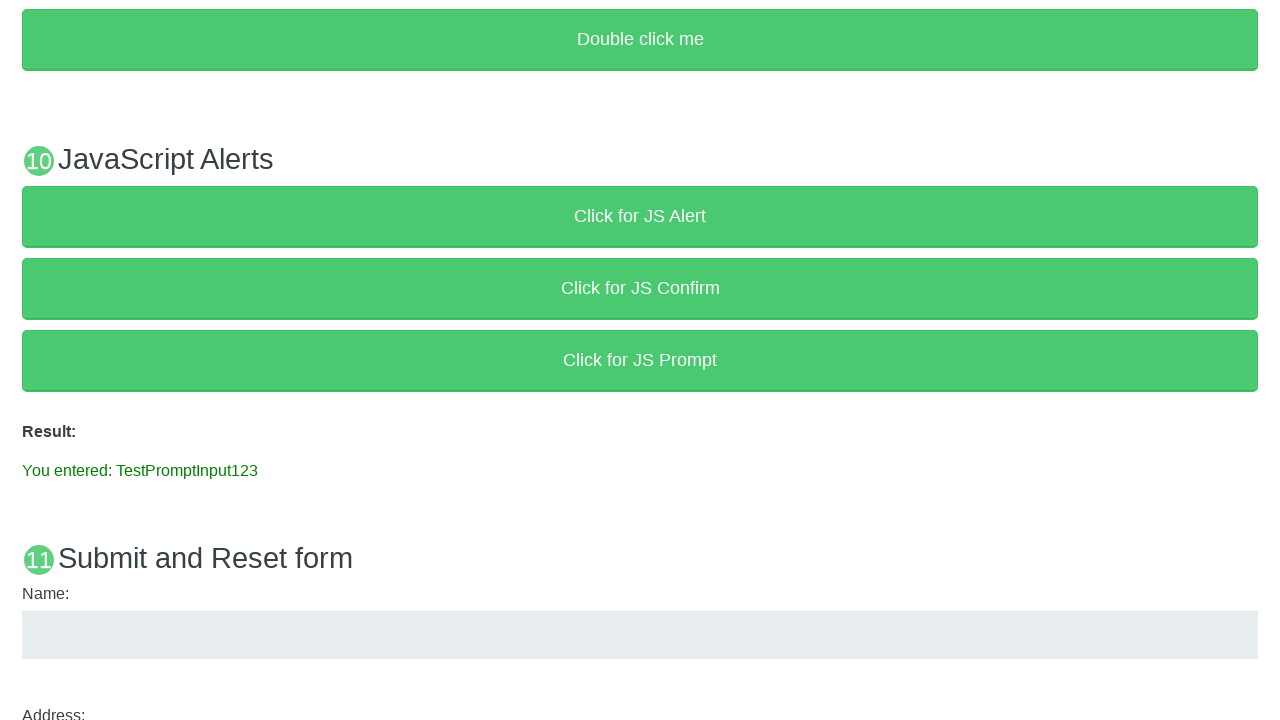

Verified result text contains entered text 'TestPromptInput123'
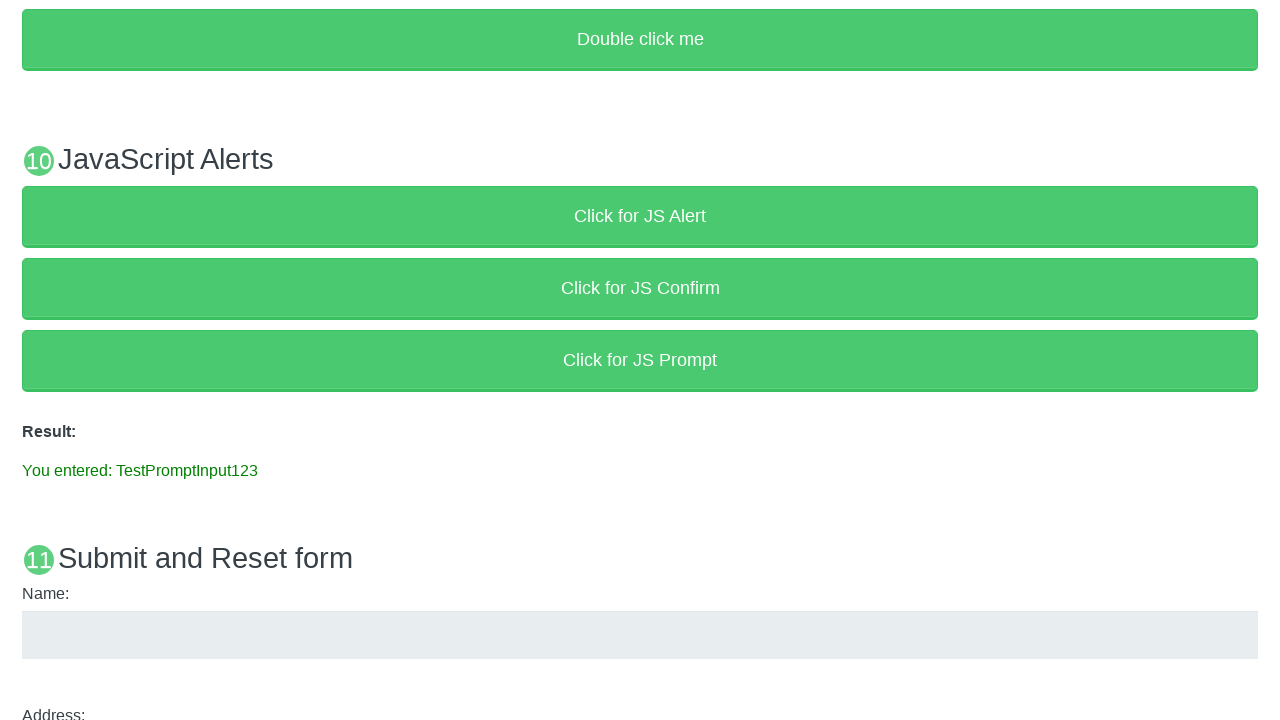

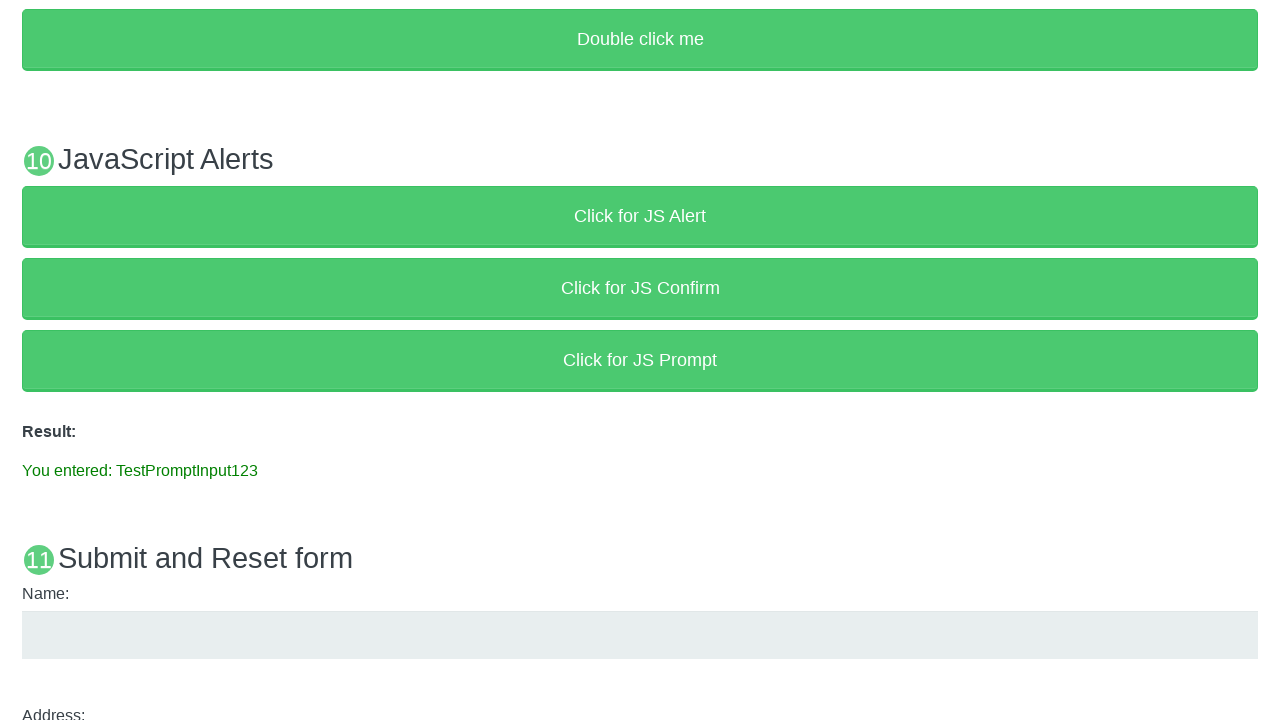